Tests basic browser navigation by visiting a page, navigating to another URL, going back, and refreshing the page

Starting URL: https://www.rahulshettyacademy.com/#/index

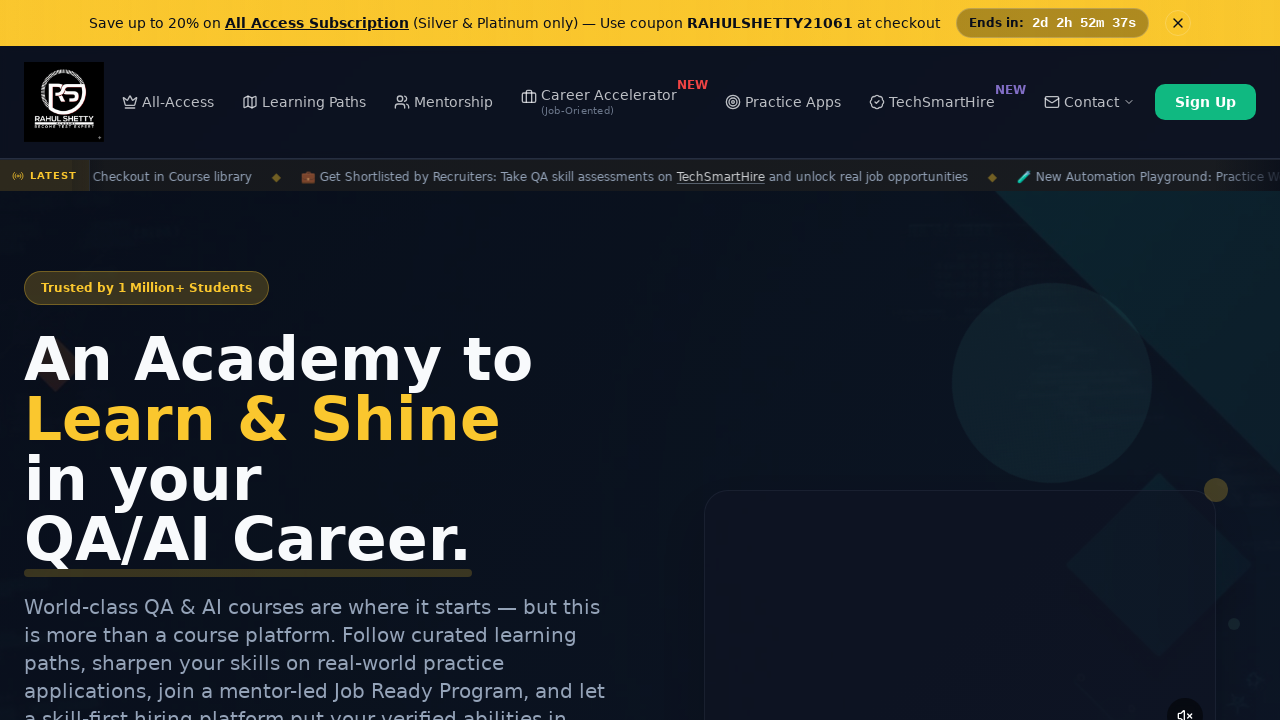

Navigated to Angular practice page at https://rahulshettyacademy.com/angularpractice/
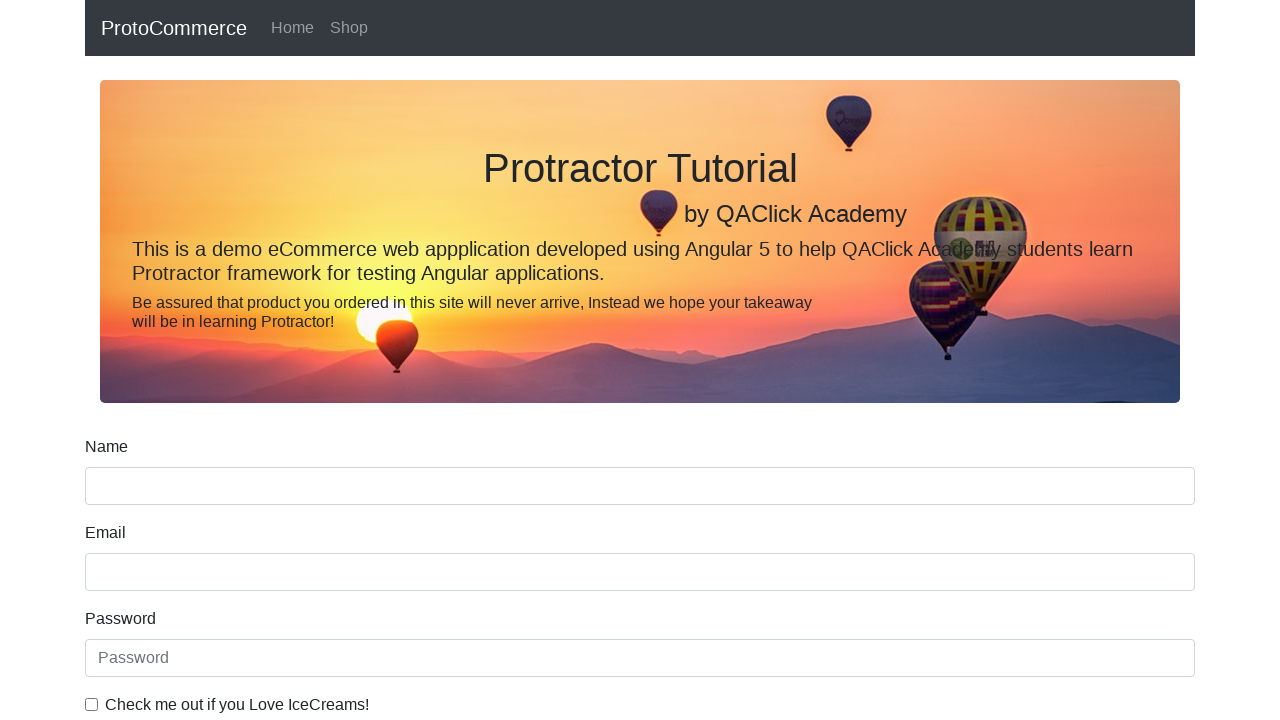

Navigated back to previous page
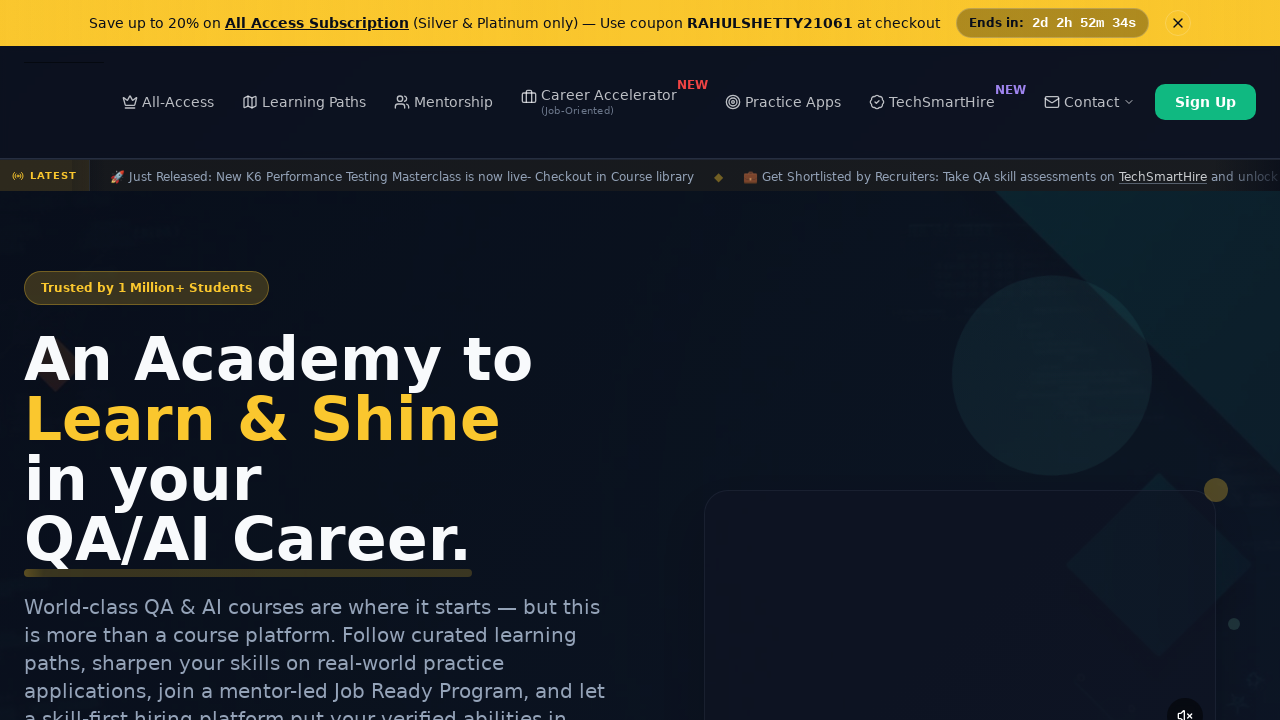

Refreshed the current page
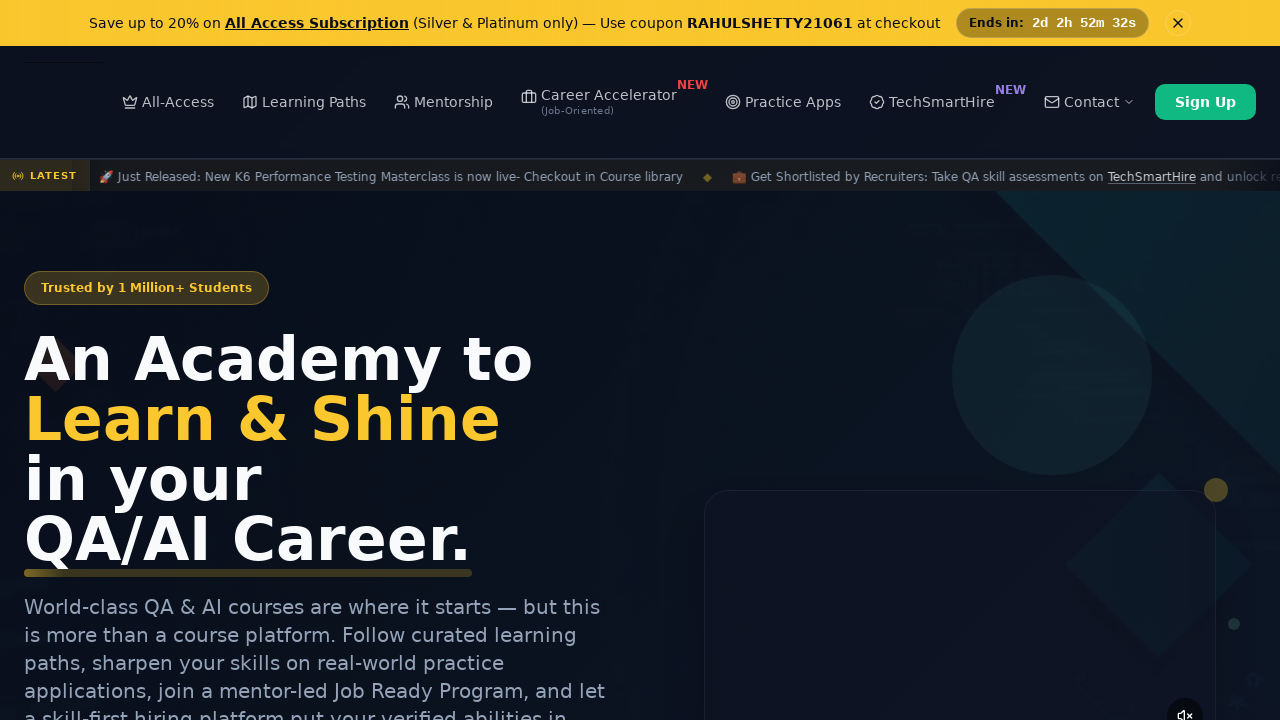

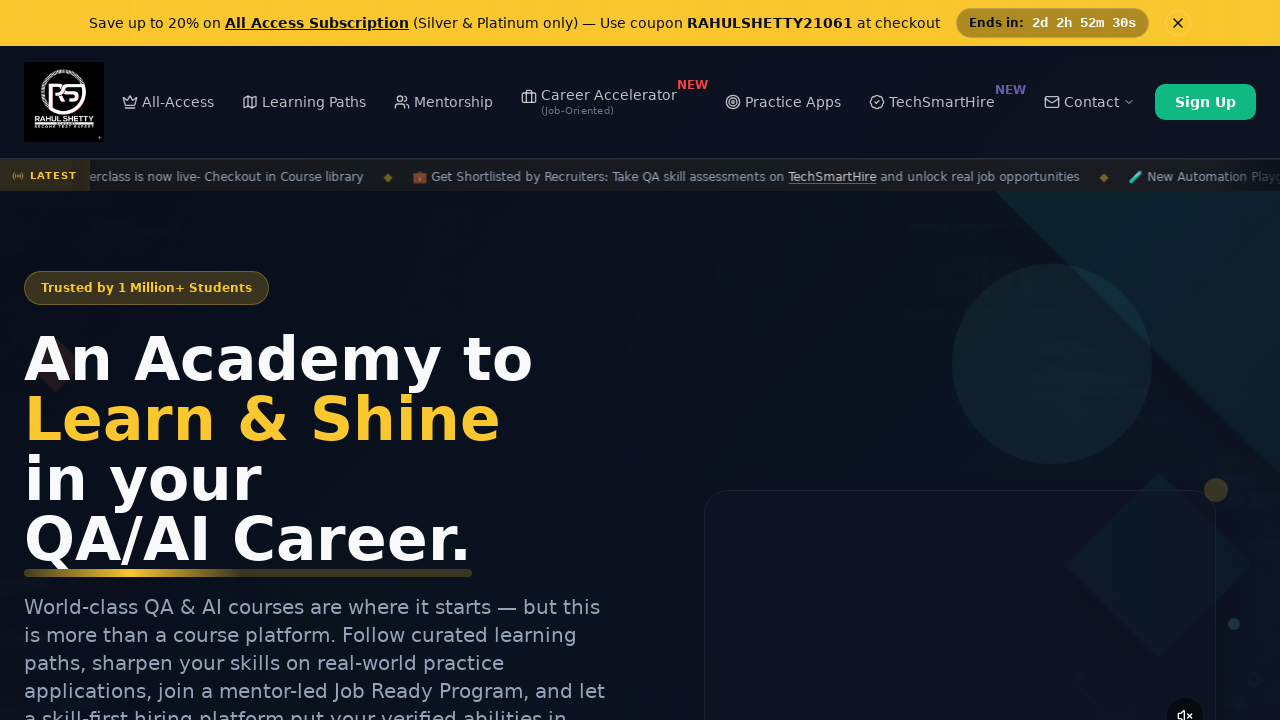